Tests browser window management by navigating to w3schools.com and attempting to minimize the browser window

Starting URL: https://www.w3schools.com/

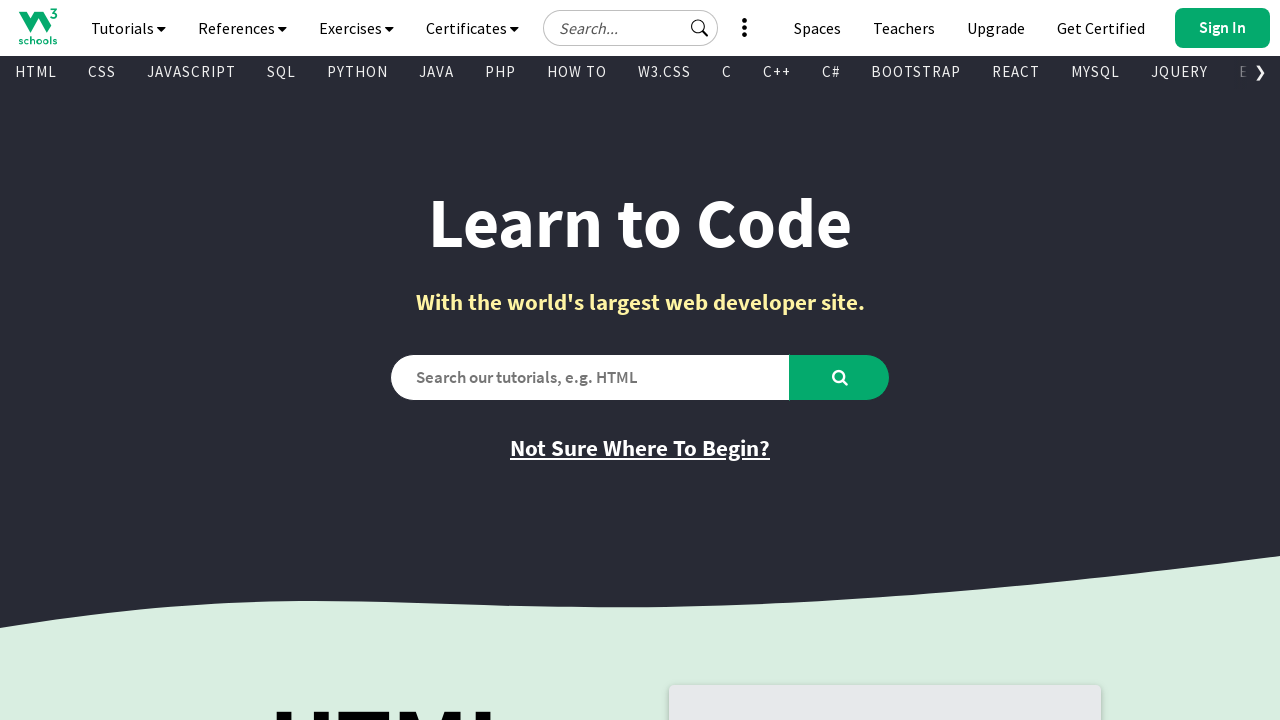

Waited for page to fully load with domcontentloaded state
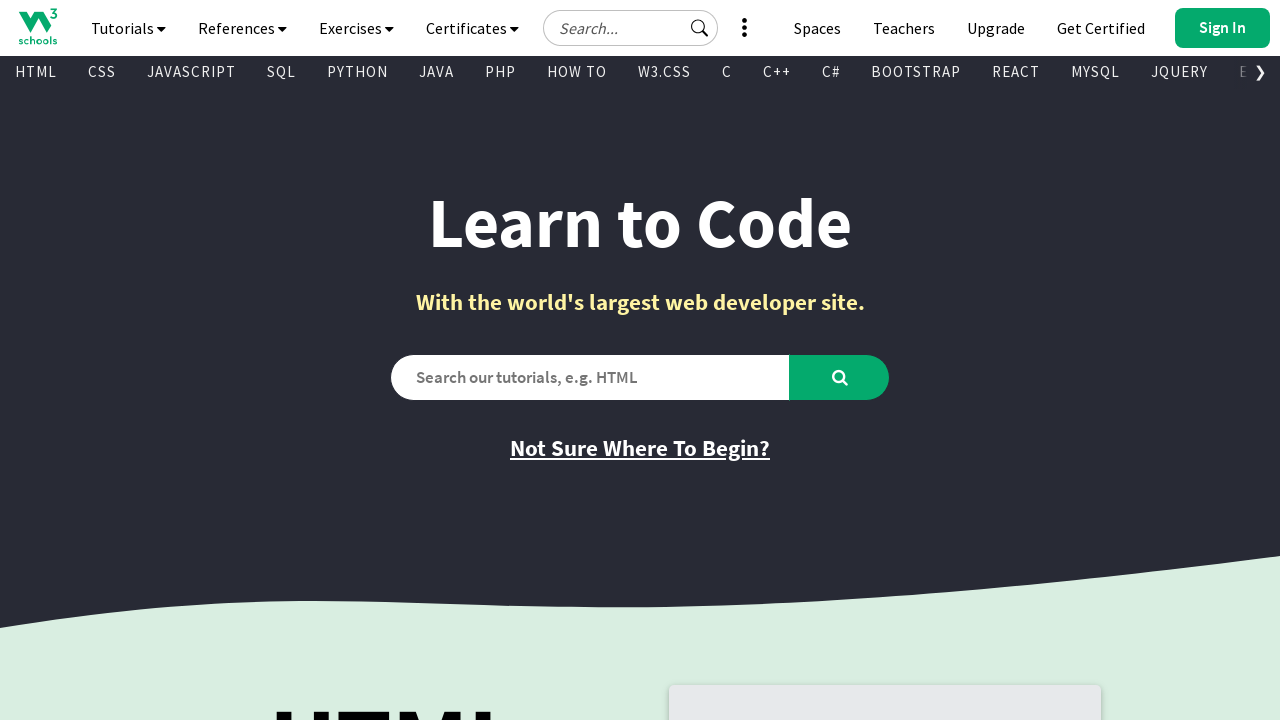

Set browser window to minimal size (100x100 pixels)
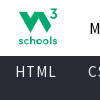

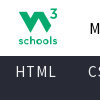